Tests hover tooltip functionality by moving mouse over an input field and verifying the tooltip text appears

Starting URL: https://automationfc.github.io/jquery-tooltip/

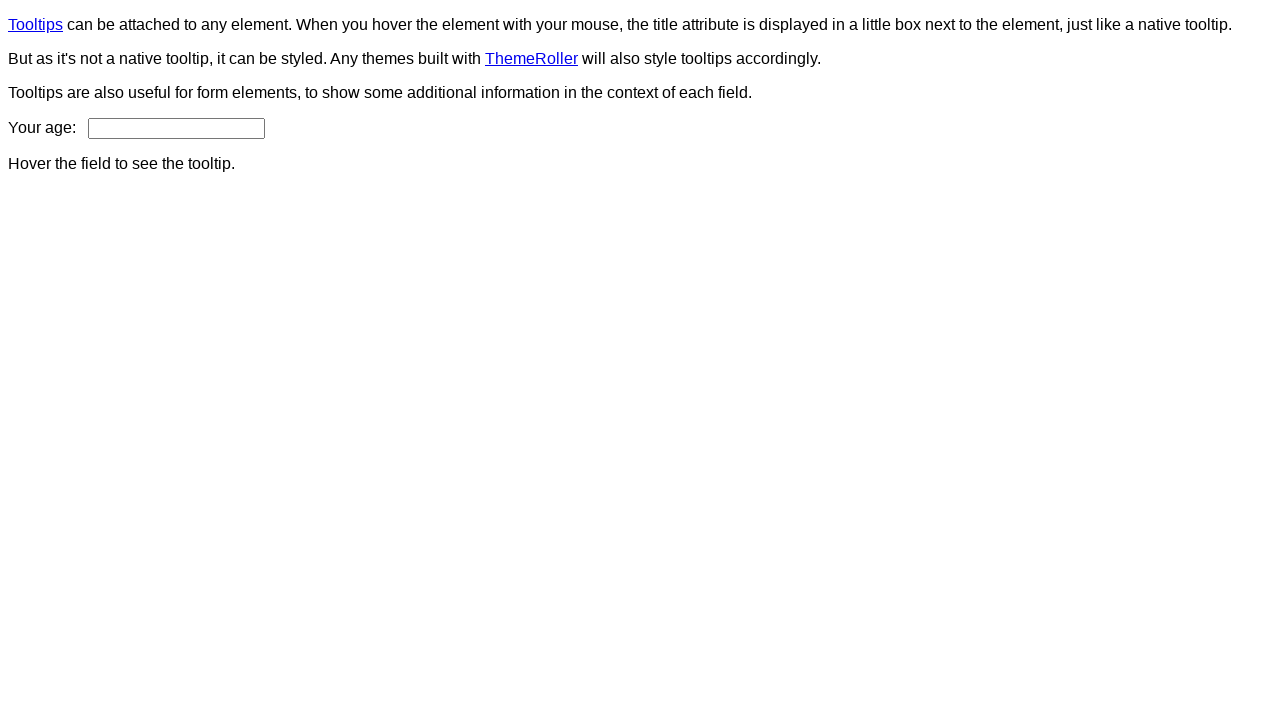

Navigated to jQuery tooltip test page
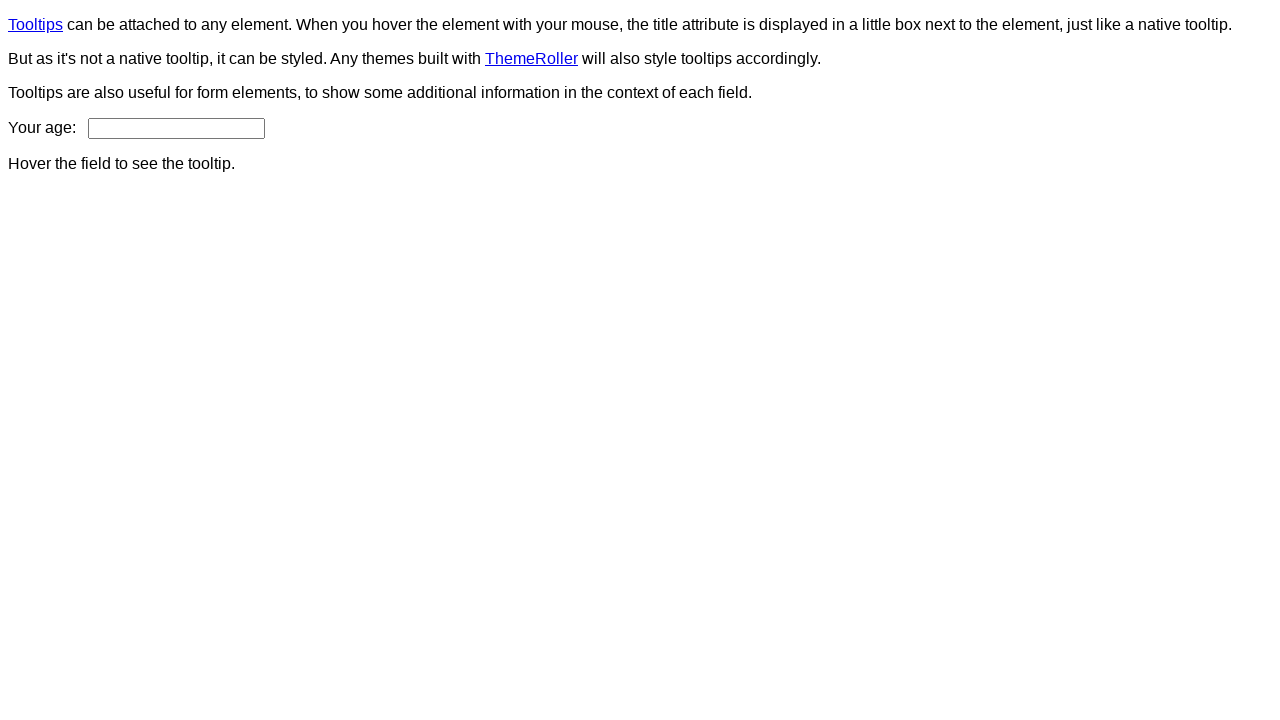

Hovered over age input field to trigger tooltip at (176, 128) on input#age
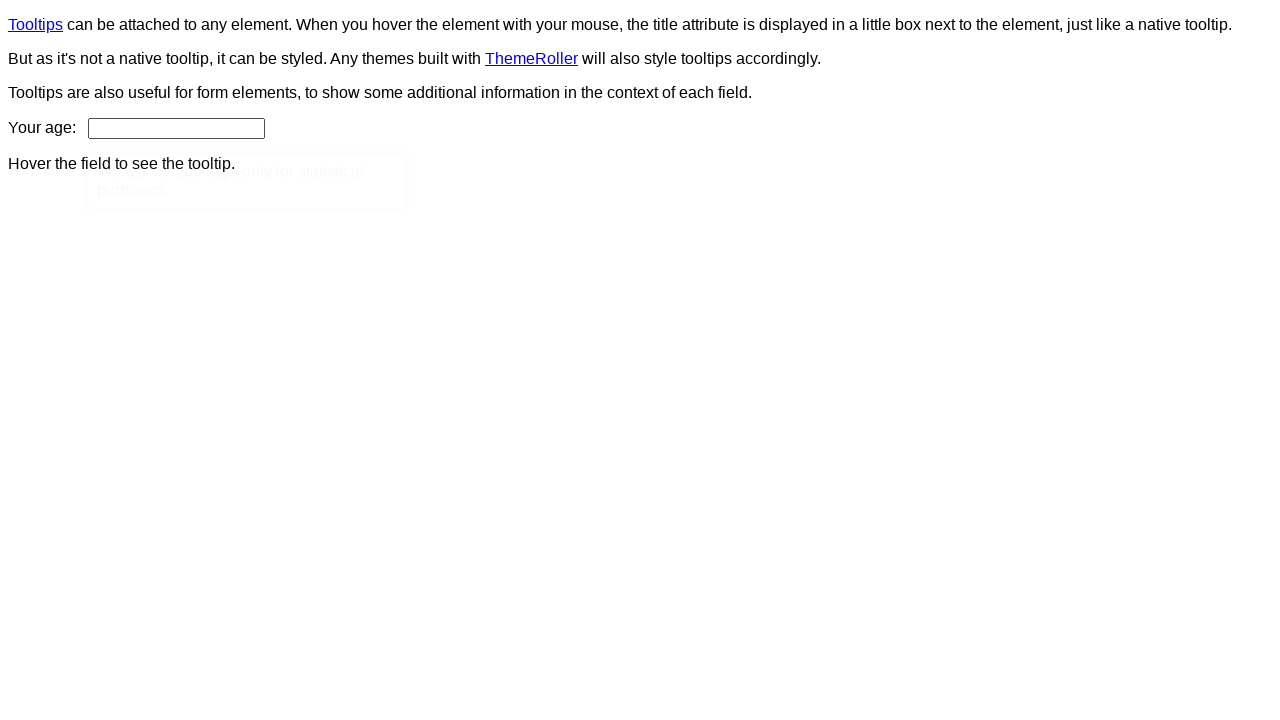

Tooltip element appeared on page
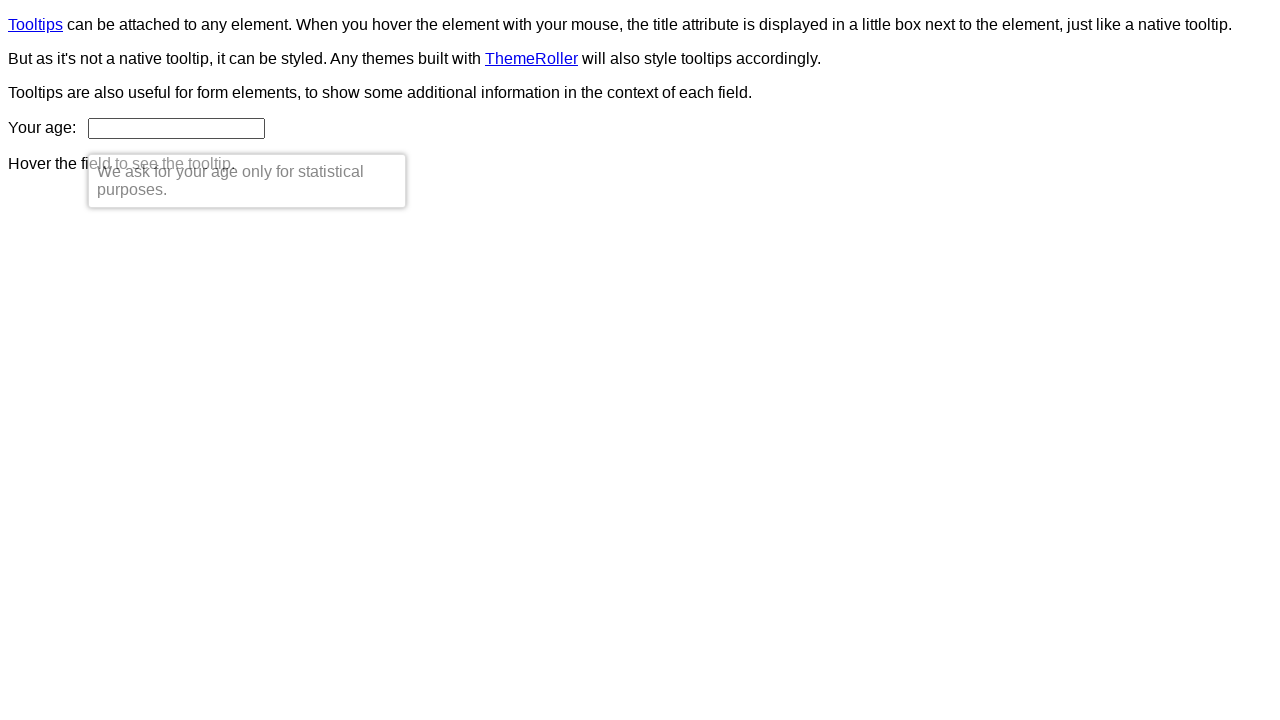

Retrieved tooltip text content
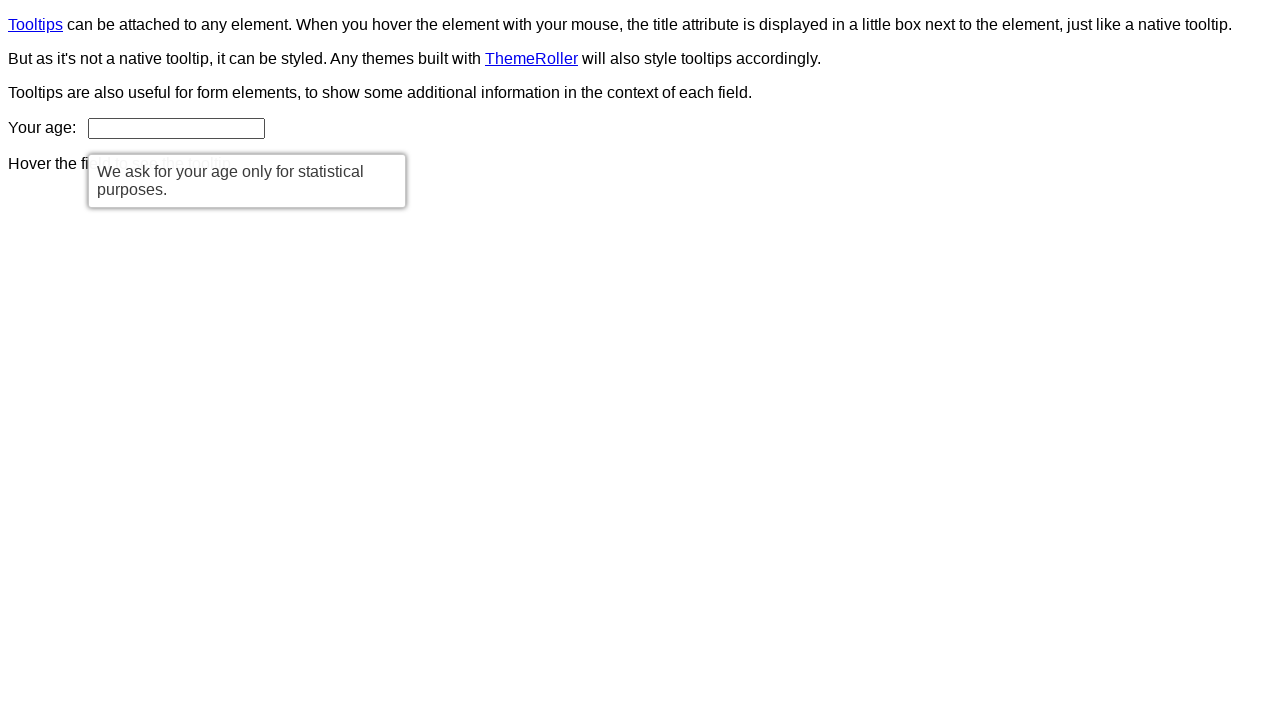

Verified tooltip text matches expected message: 'We ask for your age only for statistical purposes.'
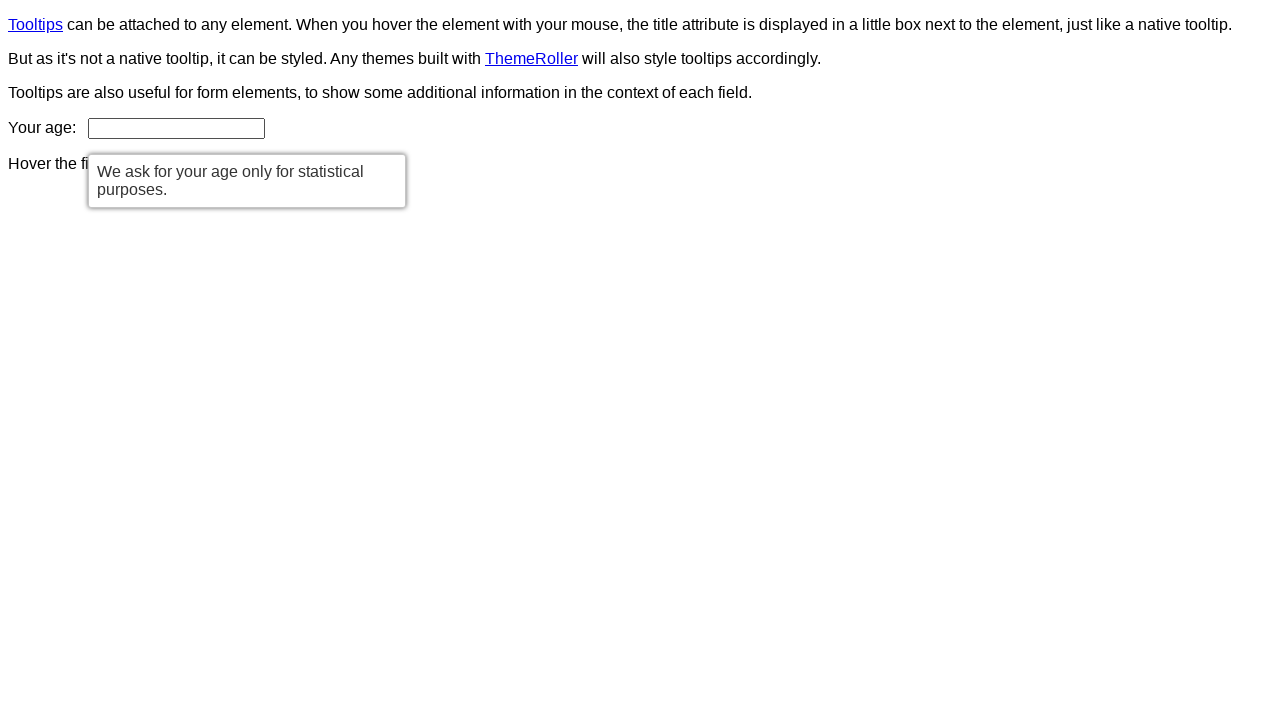

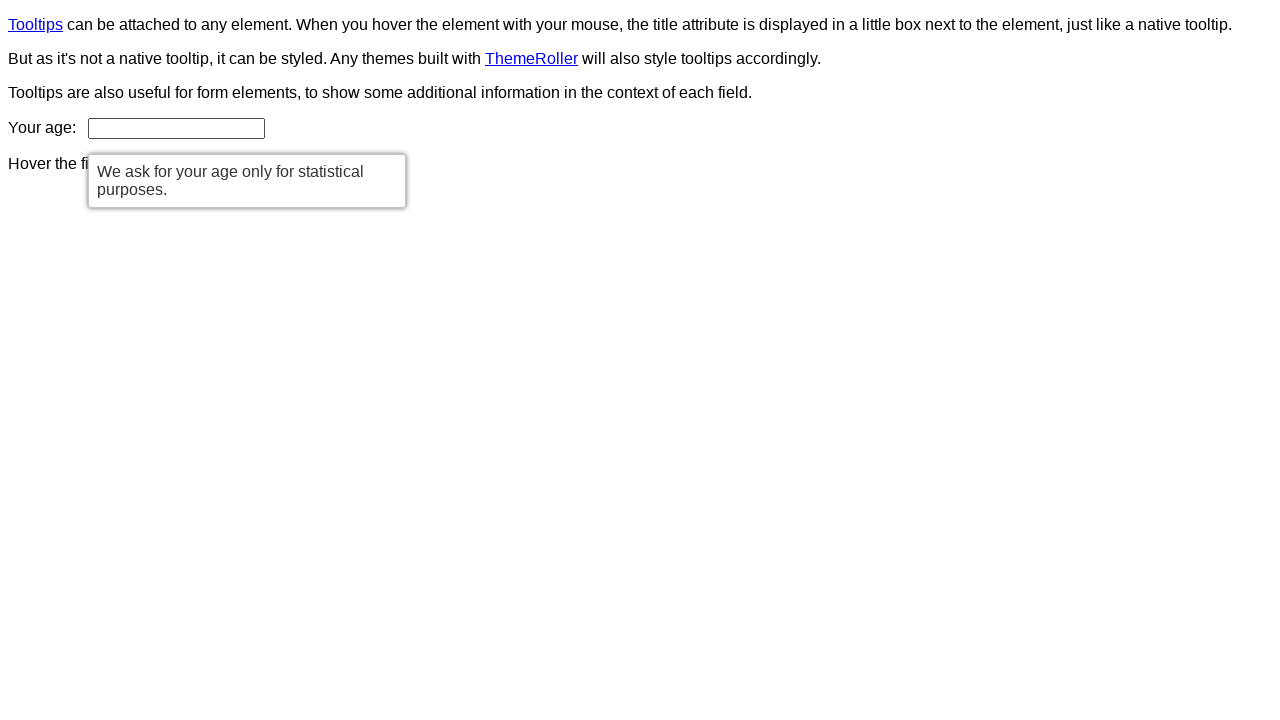